Navigates to YouTube homepage and waits for the page to load (screenshot functionality removed as it's not a browser interaction test)

Starting URL: https://www.youtube.com/

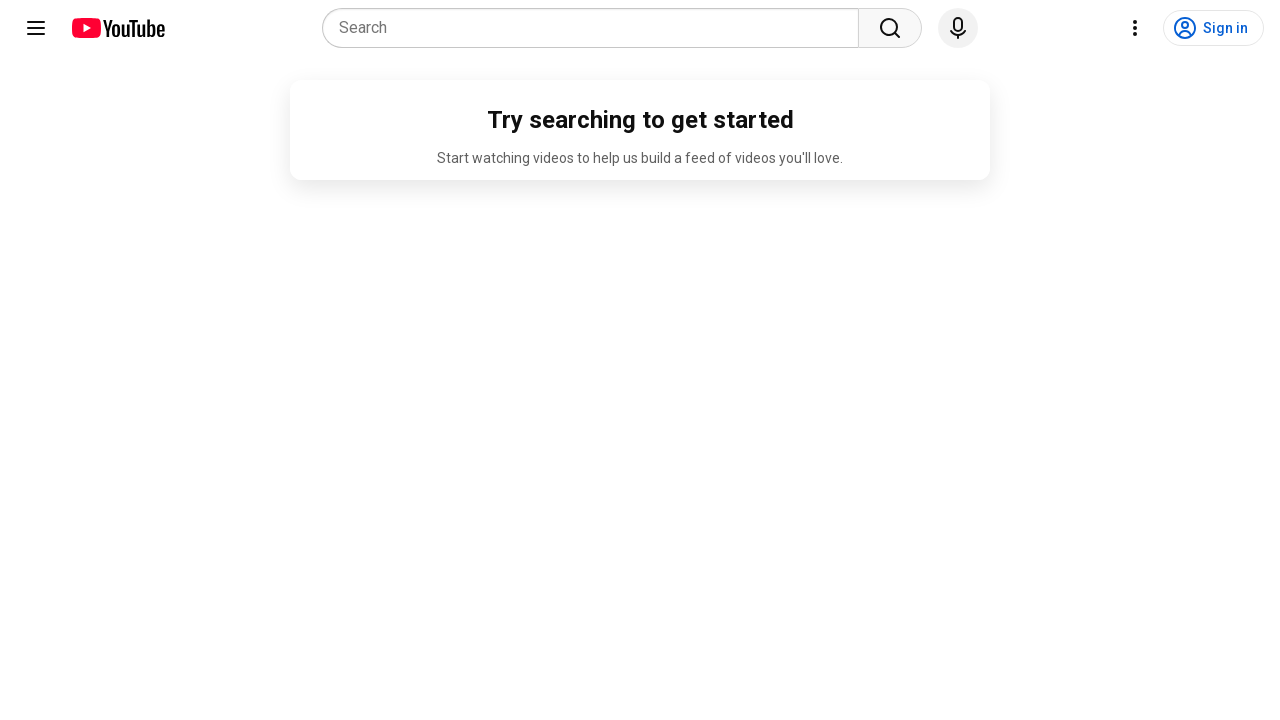

Navigated to YouTube homepage
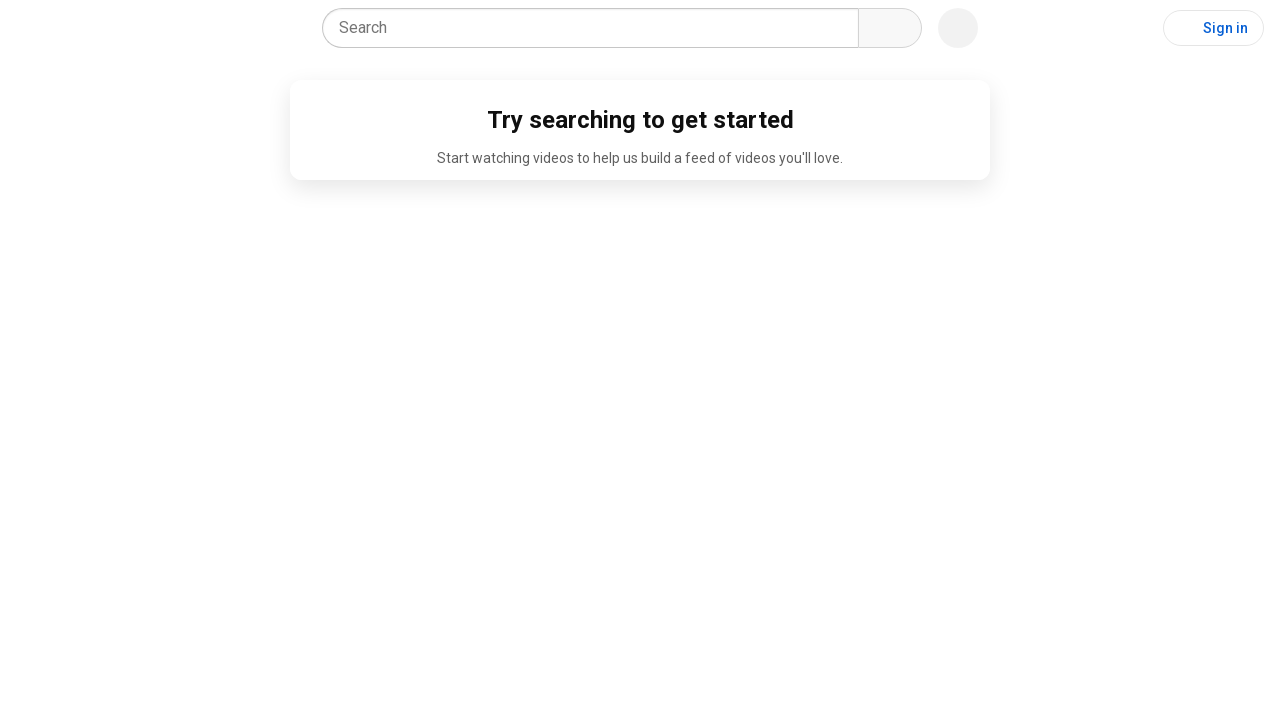

YouTube homepage fully loaded (networkidle state reached)
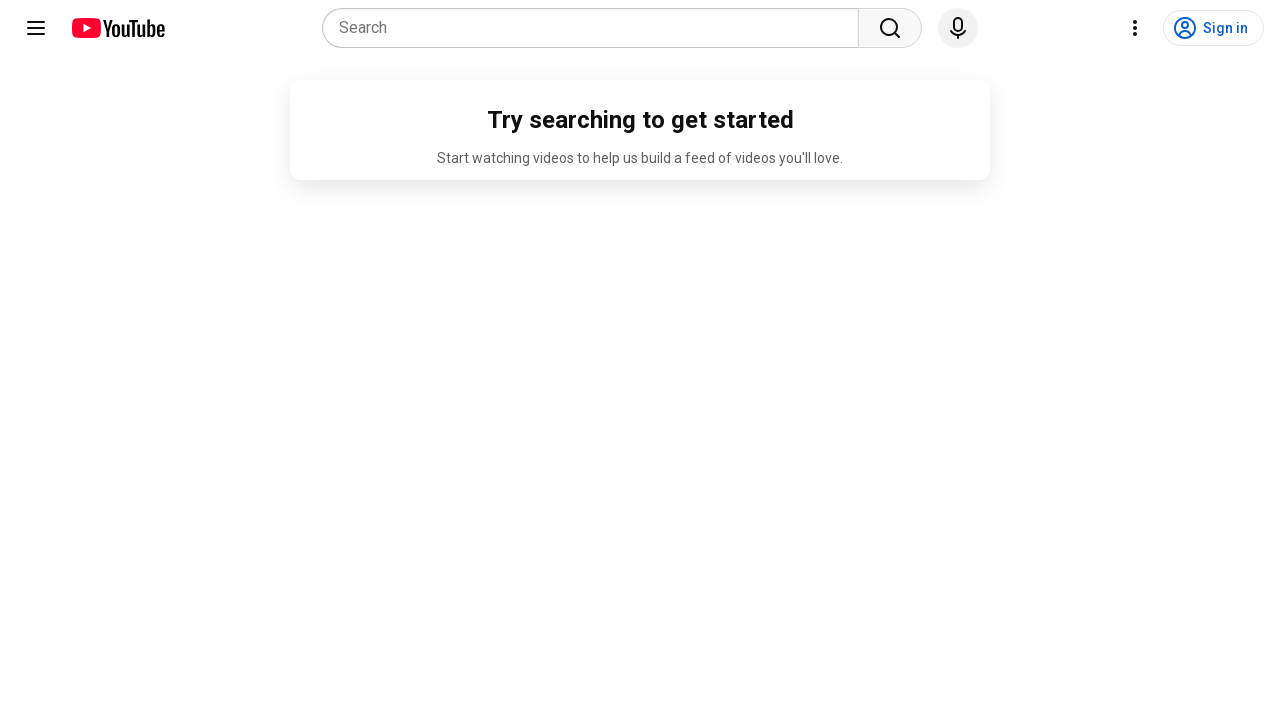

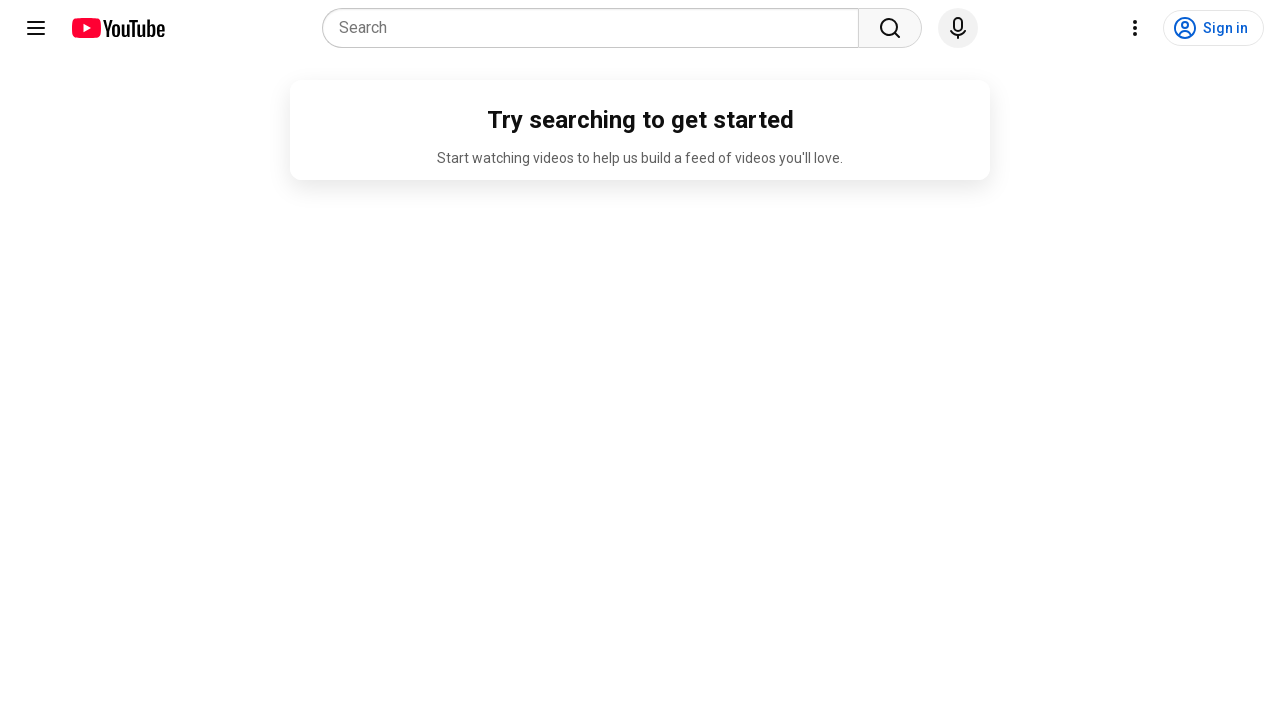